Navigates to the WebdriverIO homepage and verifies the page title matches the expected value

Starting URL: https://webdriver.io

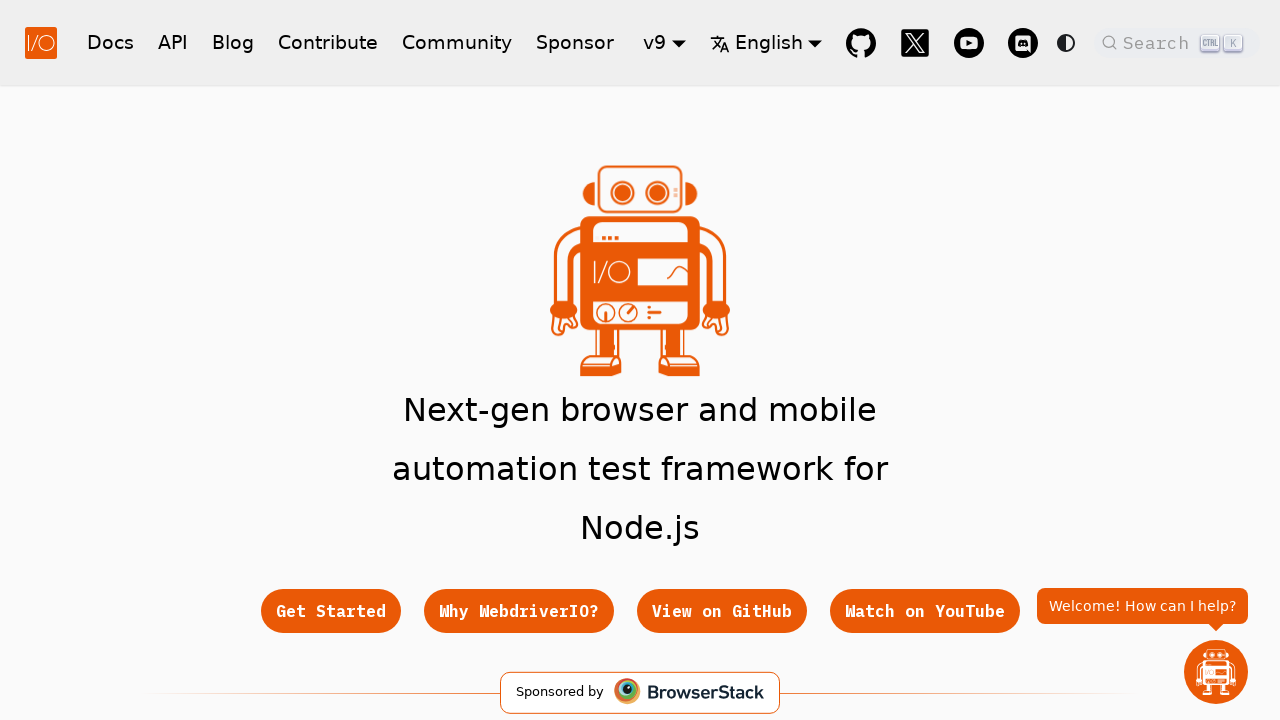

Waited for page to load (domcontentloaded state)
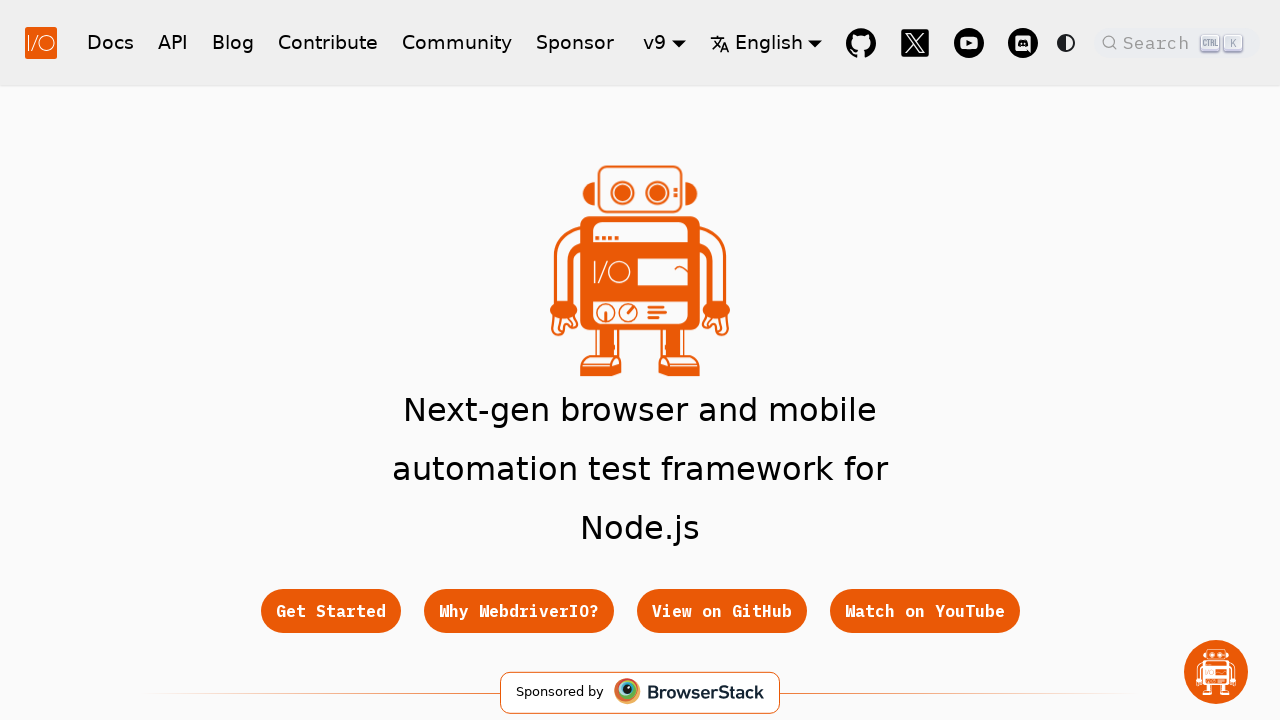

Retrieved page title
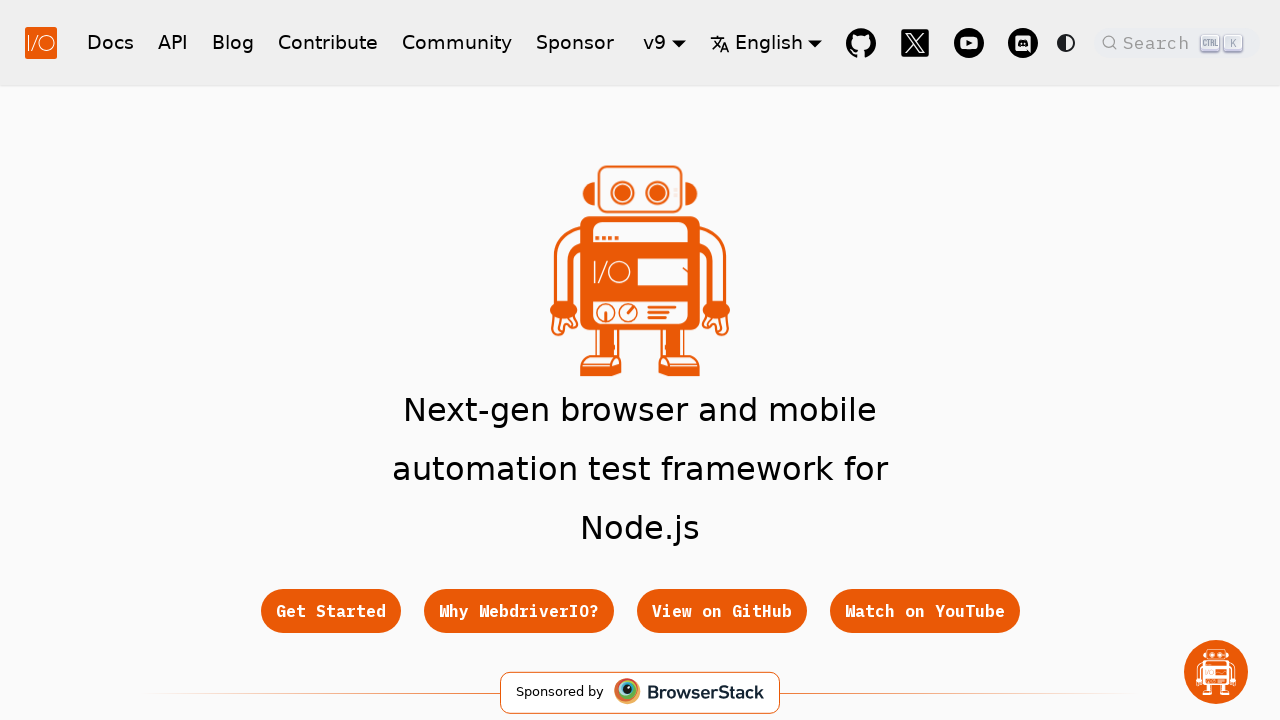

Verified page title matches expected value
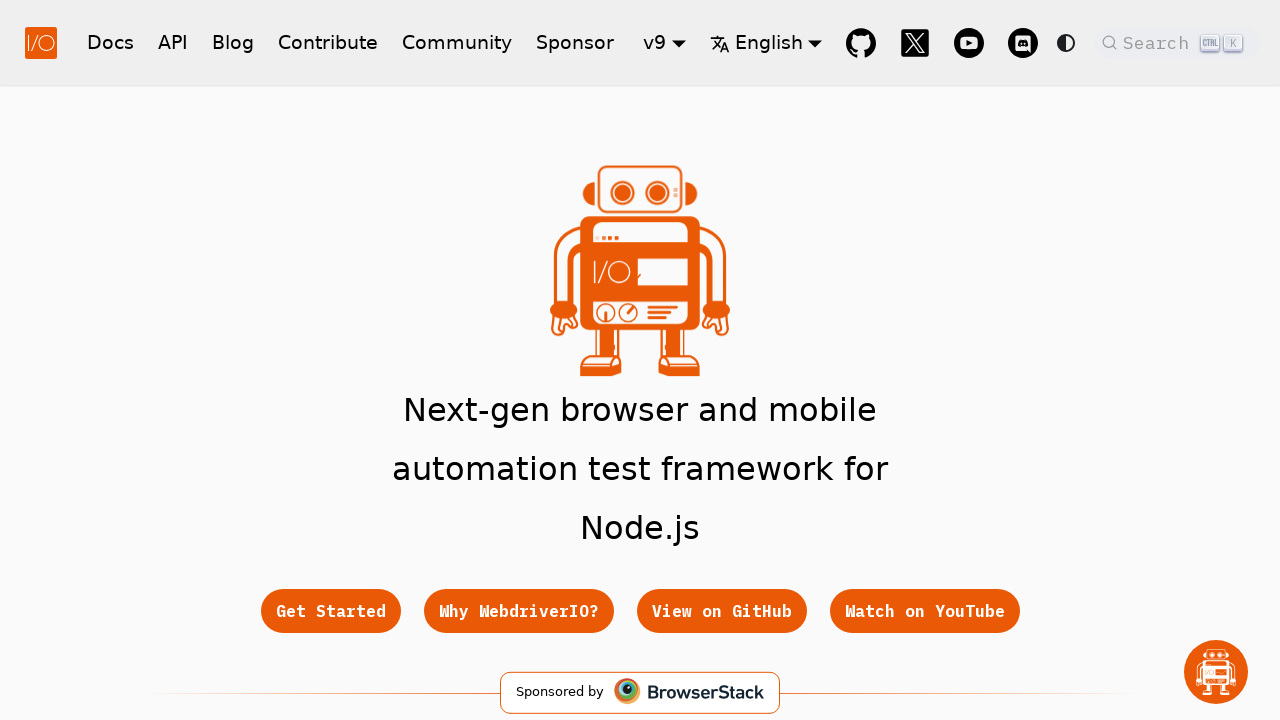

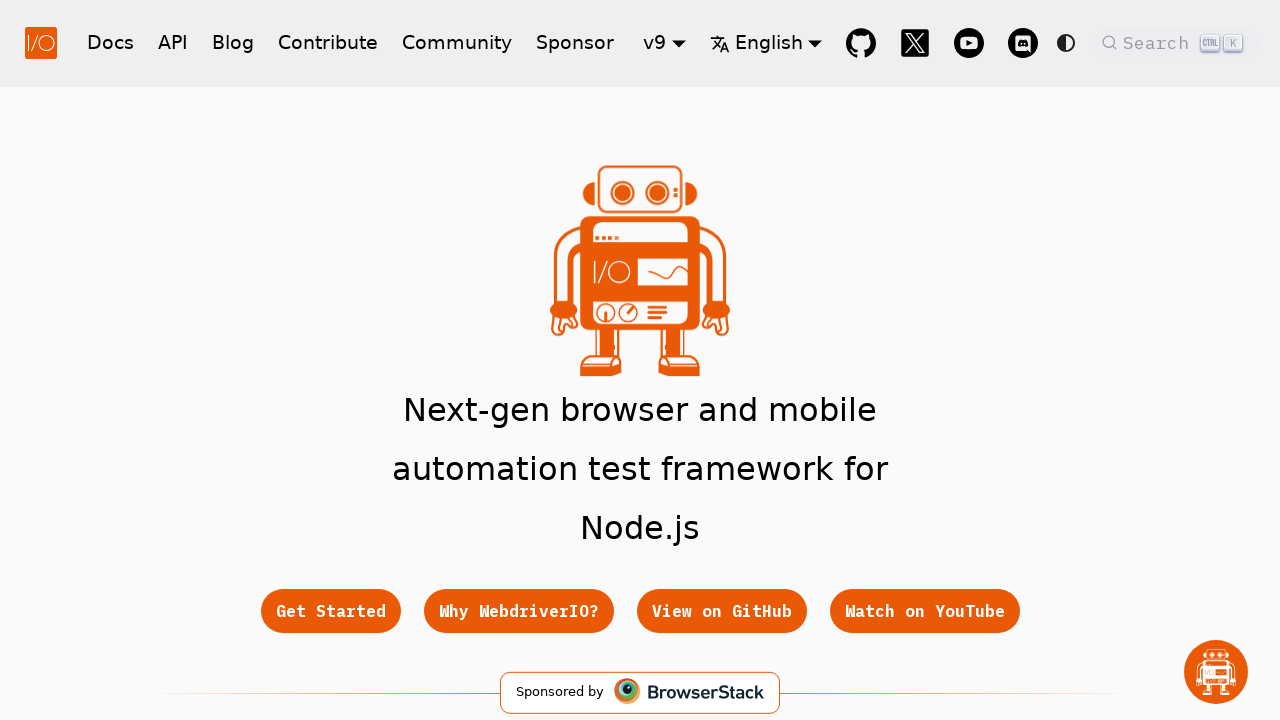